Tests dynamic controls functionality by checking if a text input field is enabled, clicking a toggle button to enable it, and verifying the state change.

Starting URL: https://v1.training-support.net/selenium/dynamic-controls

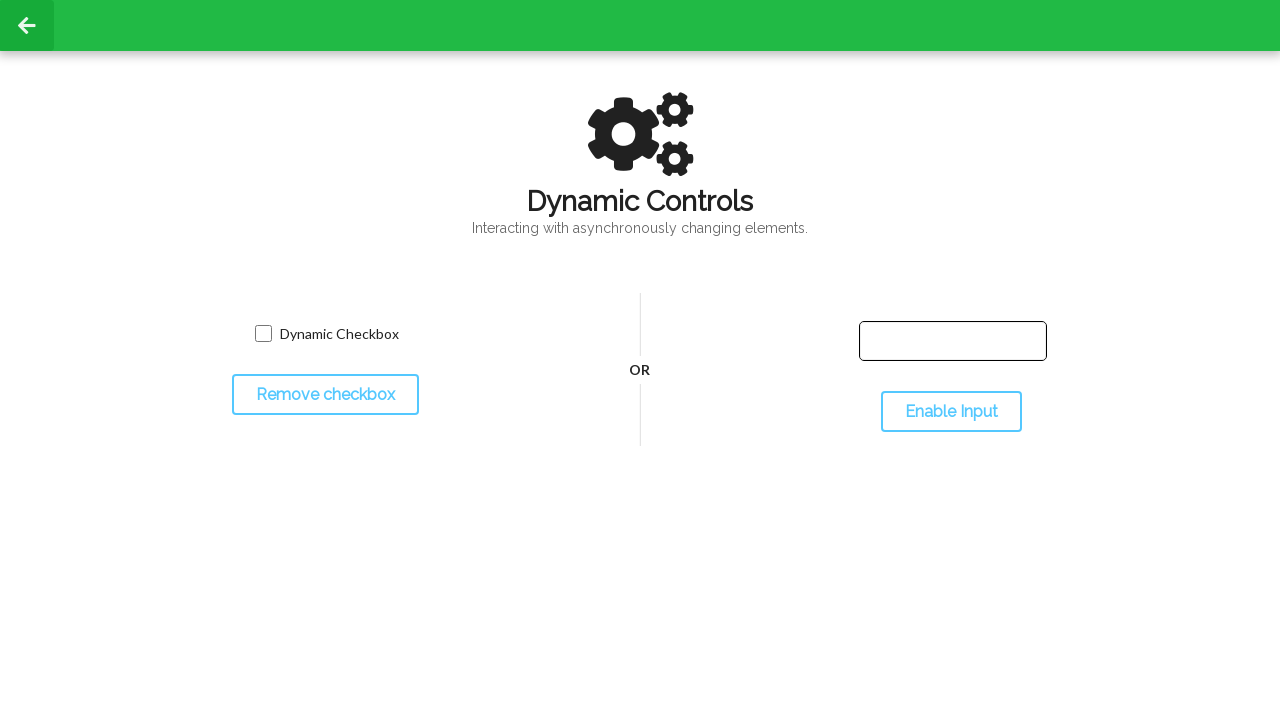

Located text input field element
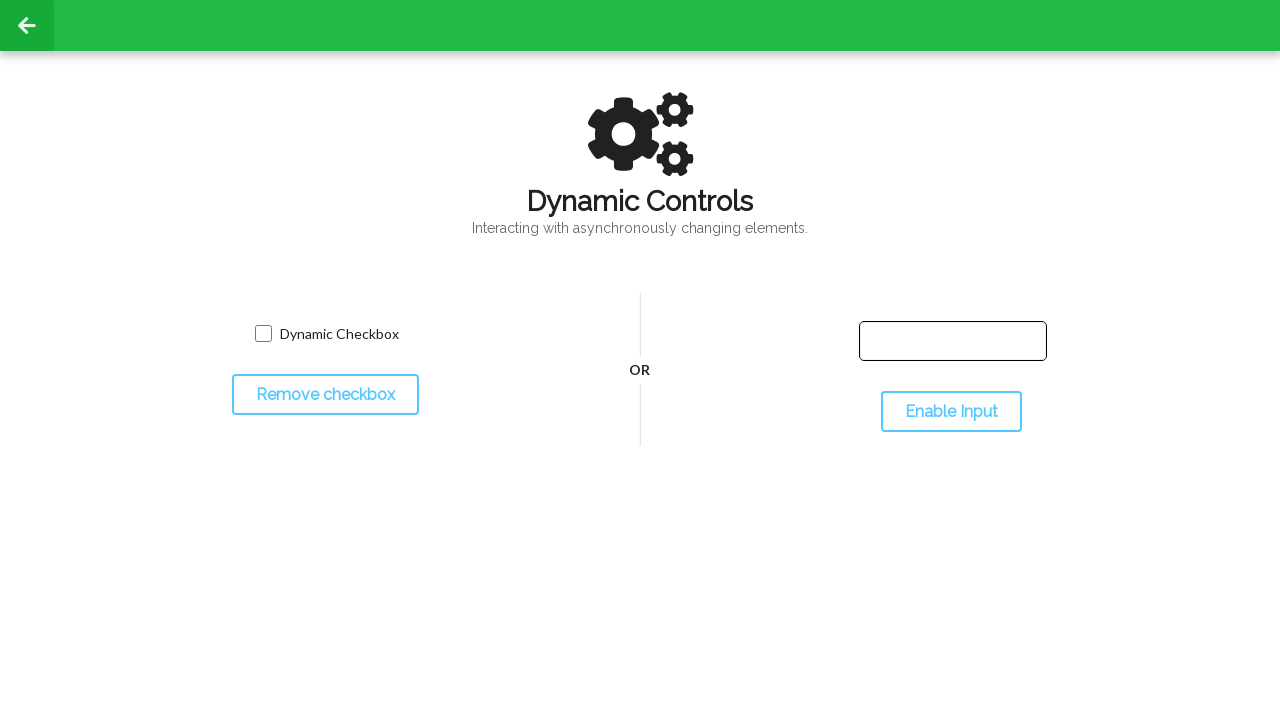

Text input field is visible
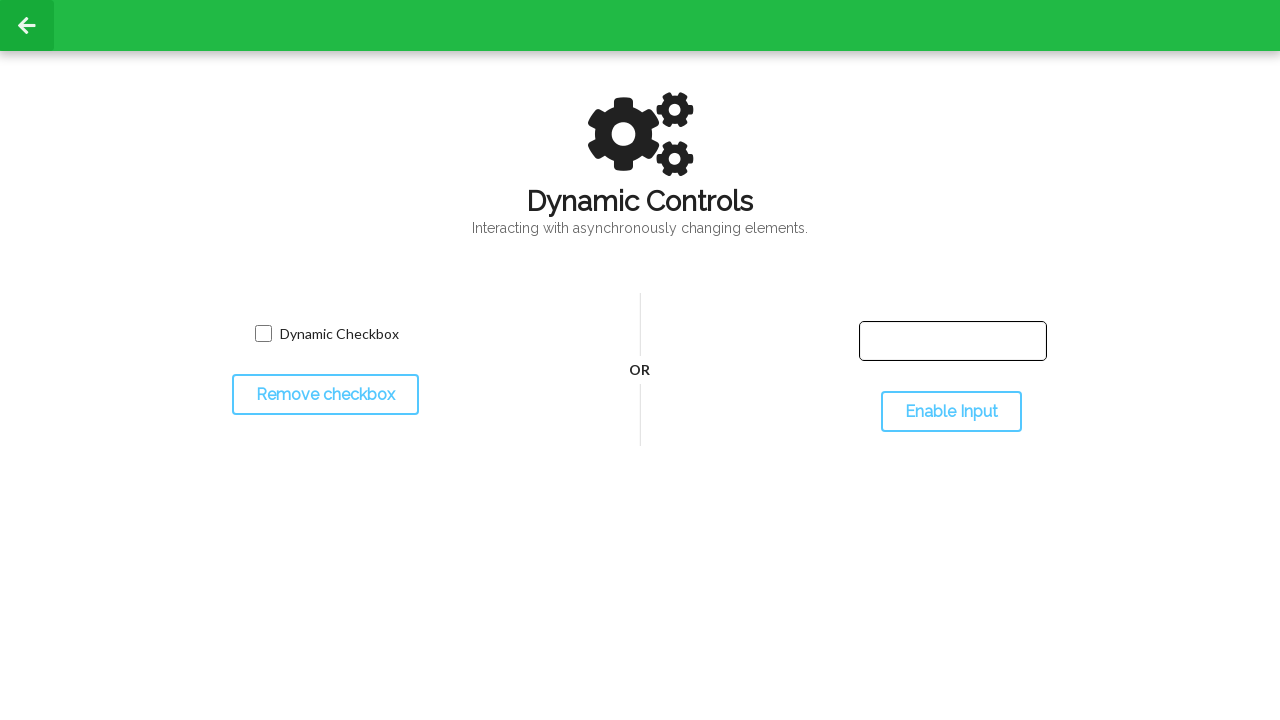

Clicked toggle button to enable input field at (951, 412) on #toggleInput
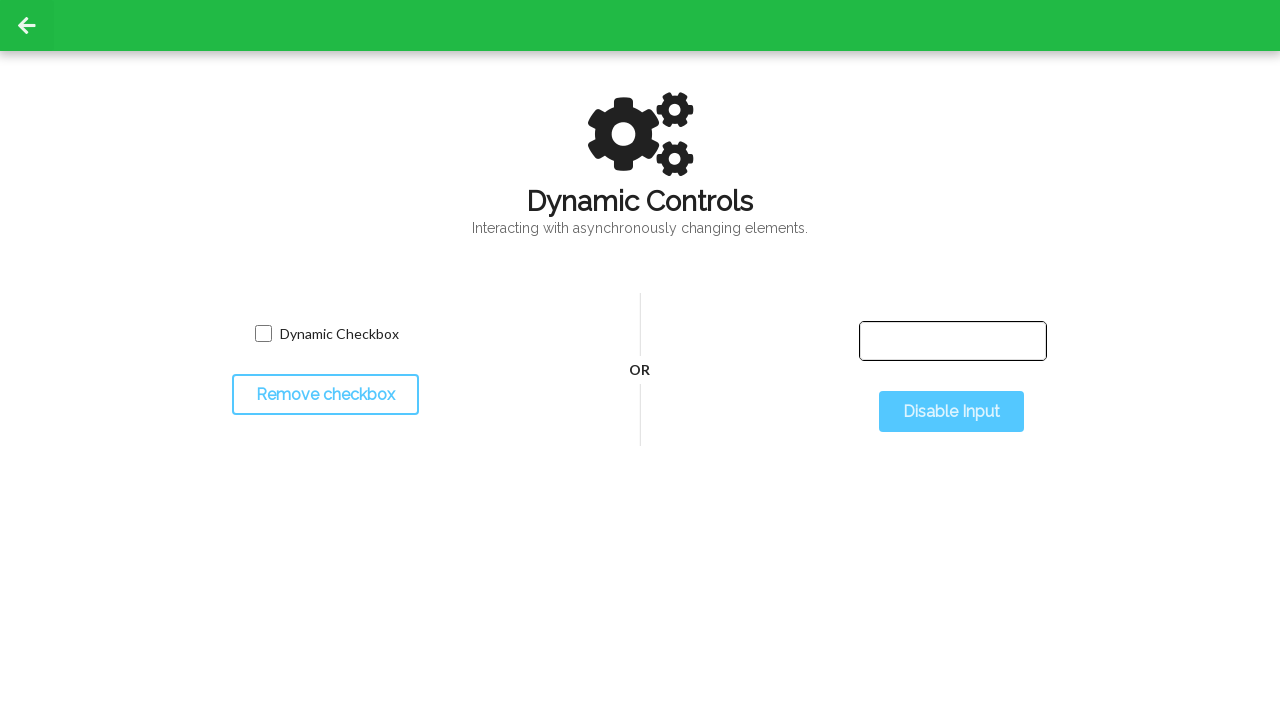

Text input field is now enabled
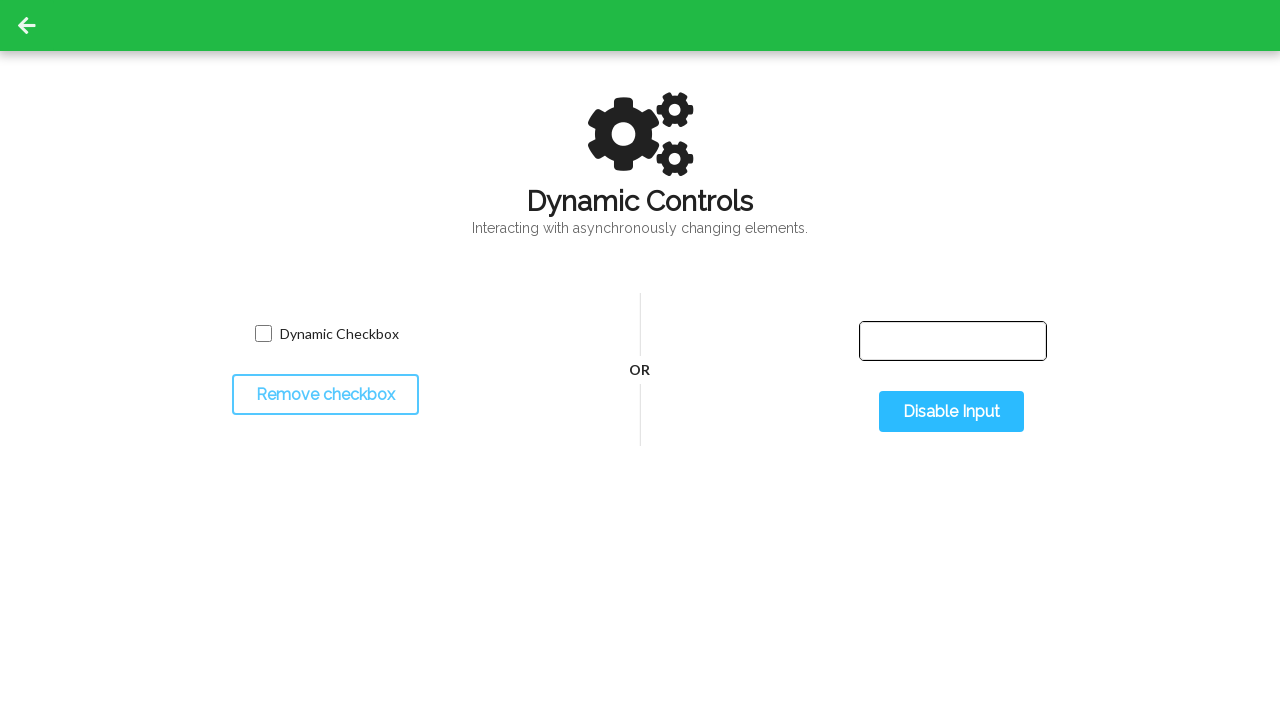

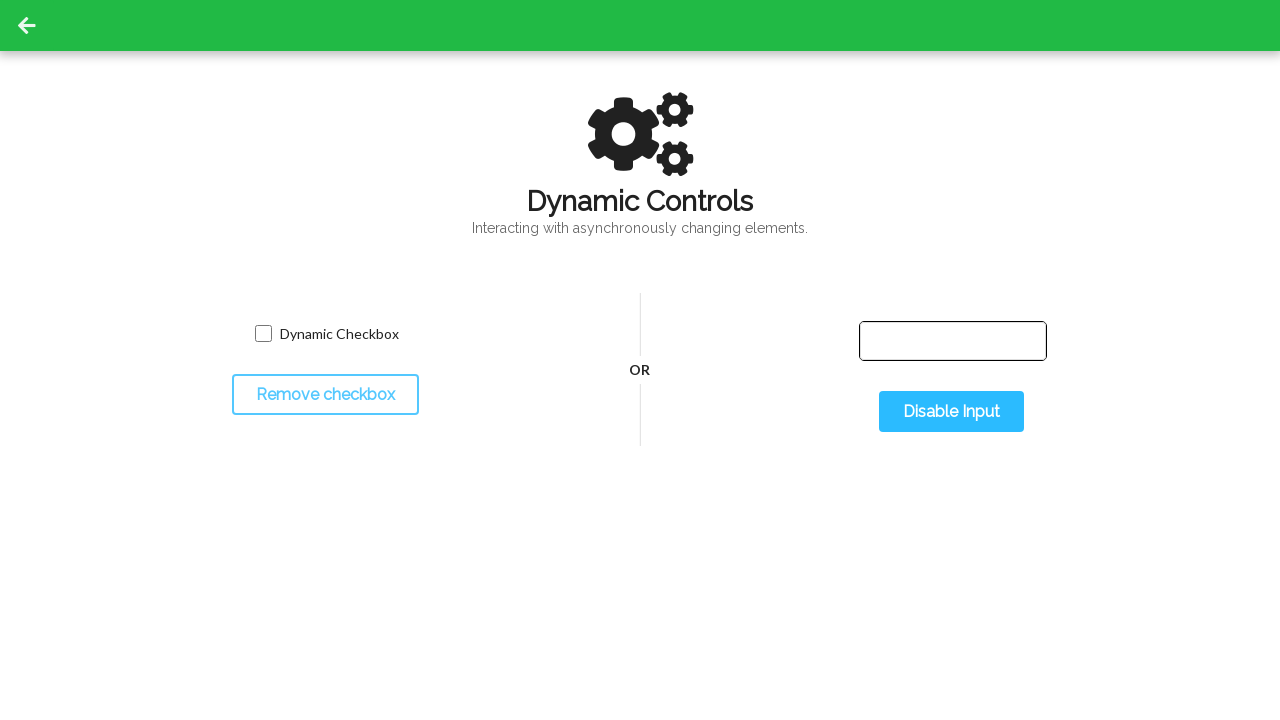